Tests the Broken Images page by navigating to it and verifying that images are displayed

Starting URL: http://the-internet.herokuapp.com/

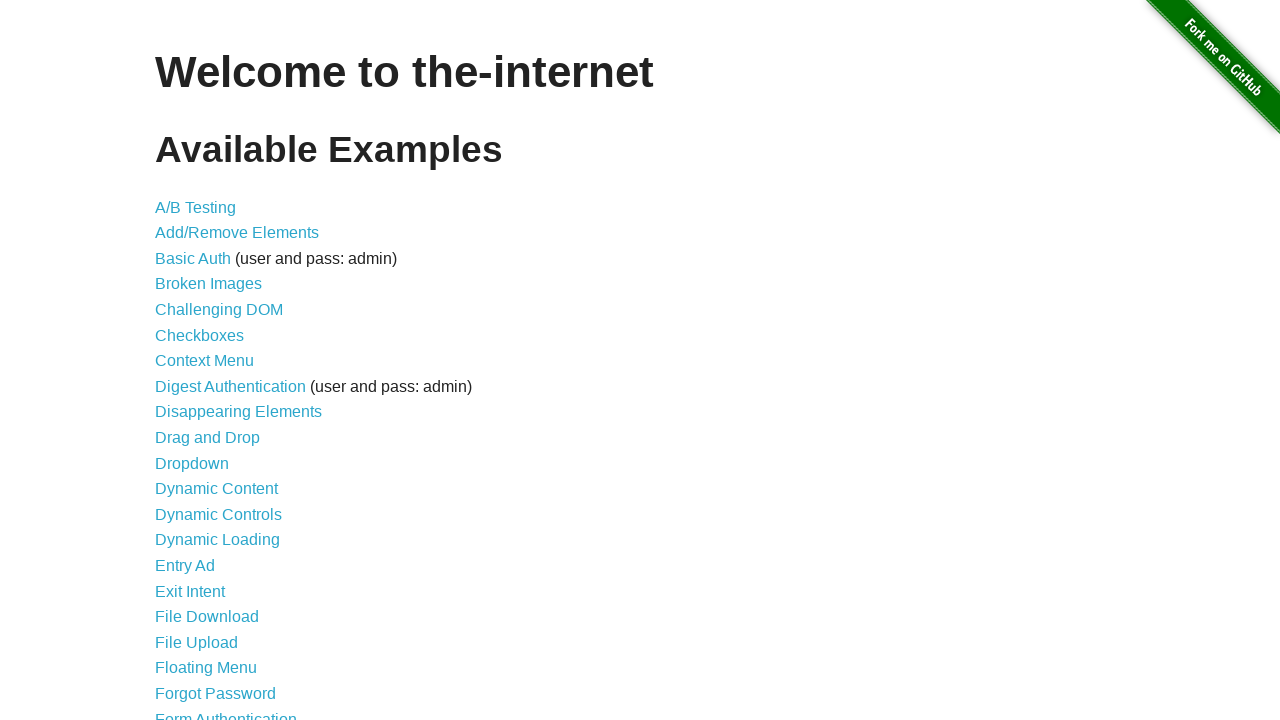

Clicked on Broken Images link at (208, 284) on a[href='/broken_images']
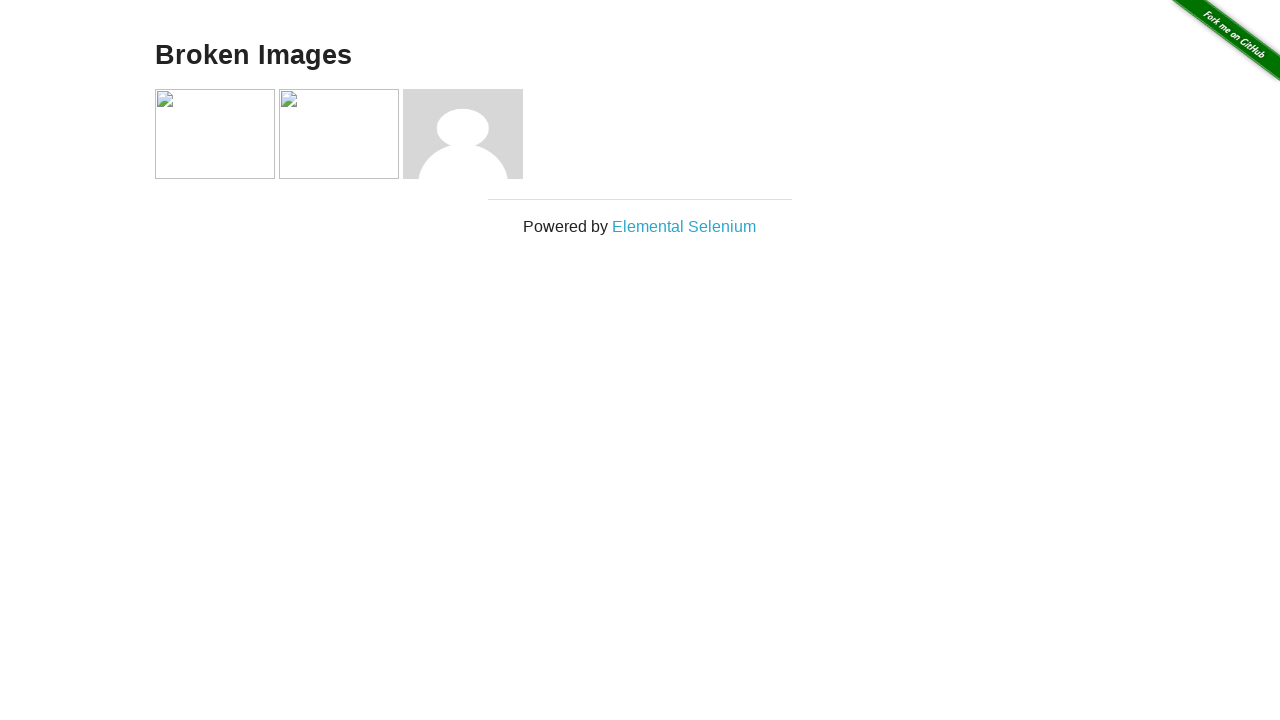

Retrieved header text from page
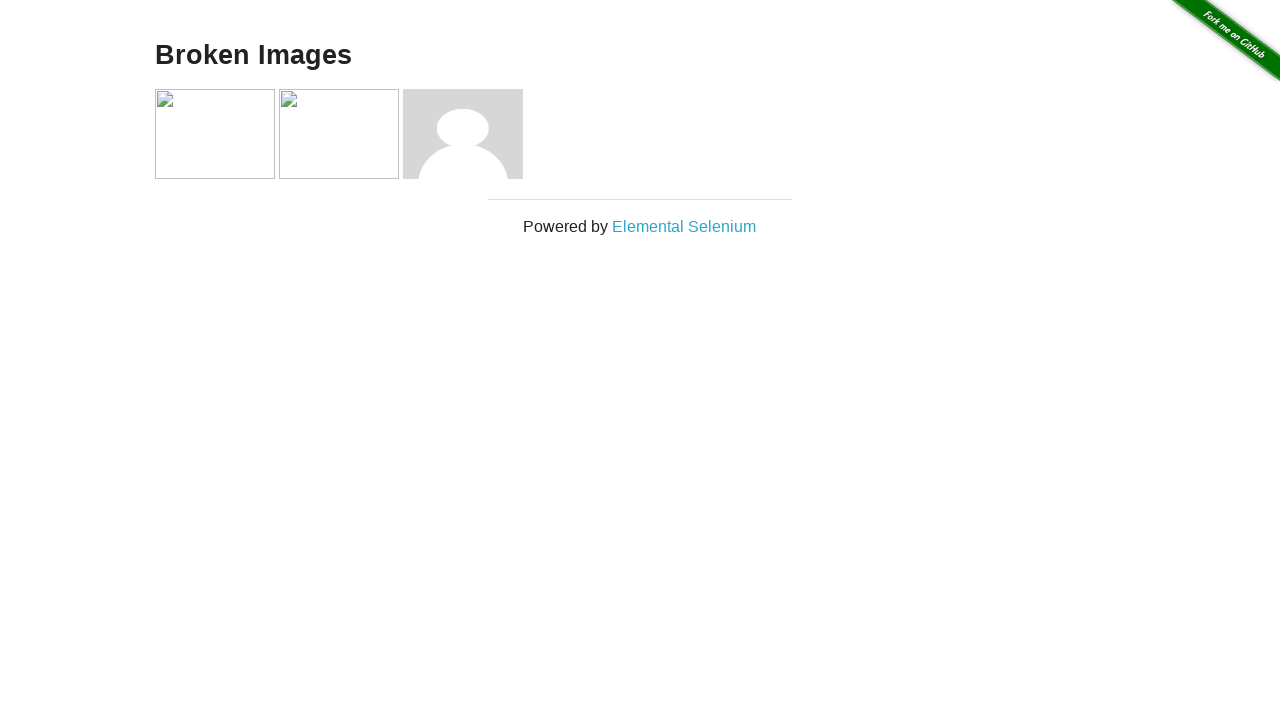

Verified header text equals 'Broken Images'
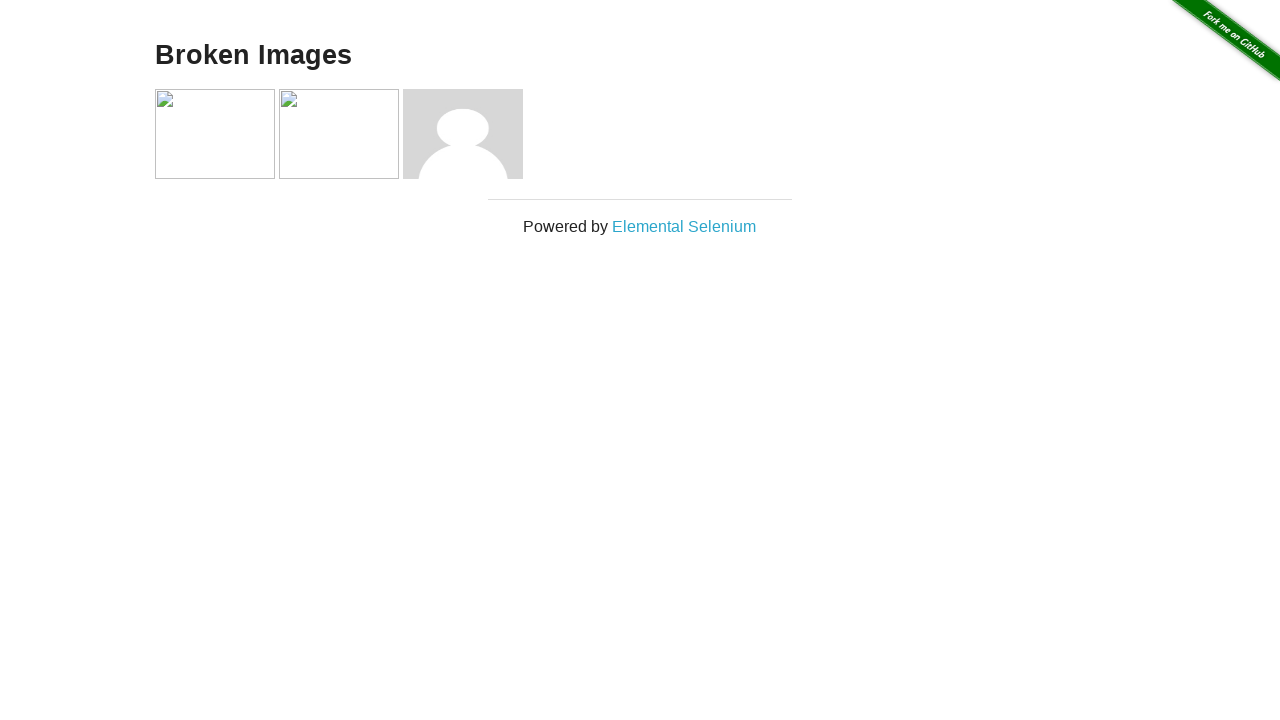

Waited for images to load in .example container
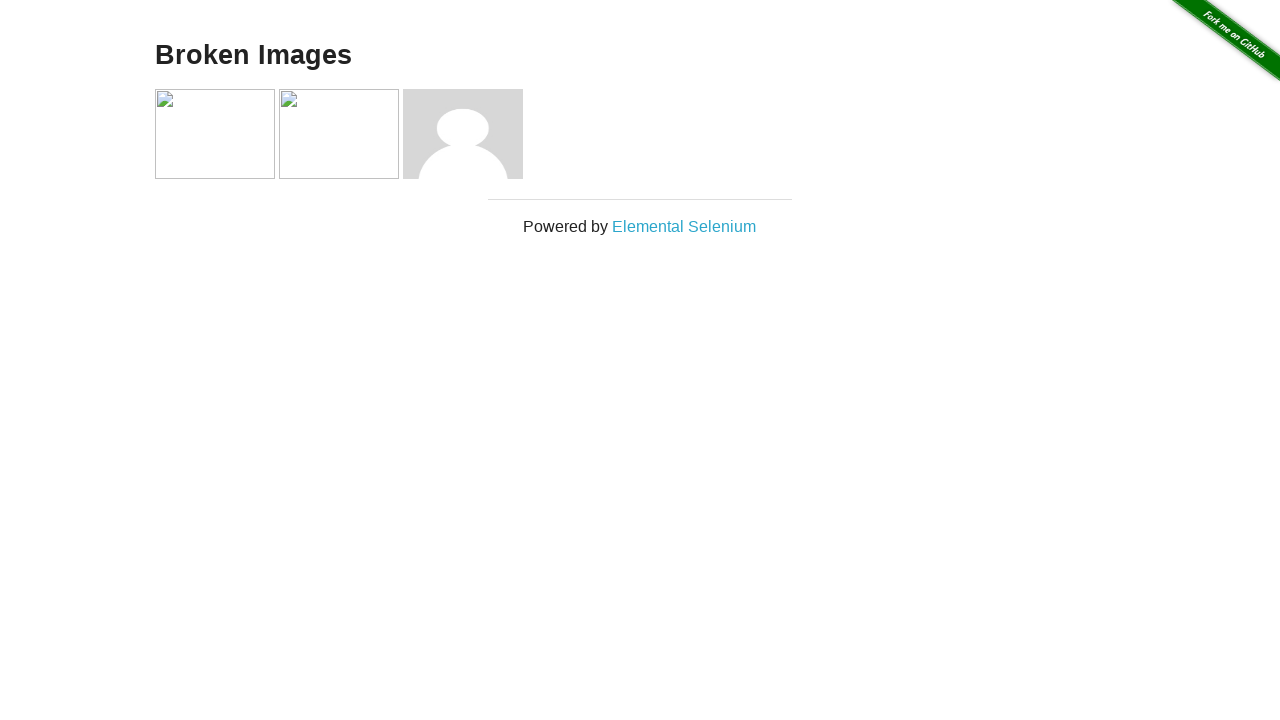

Located all images in .example container
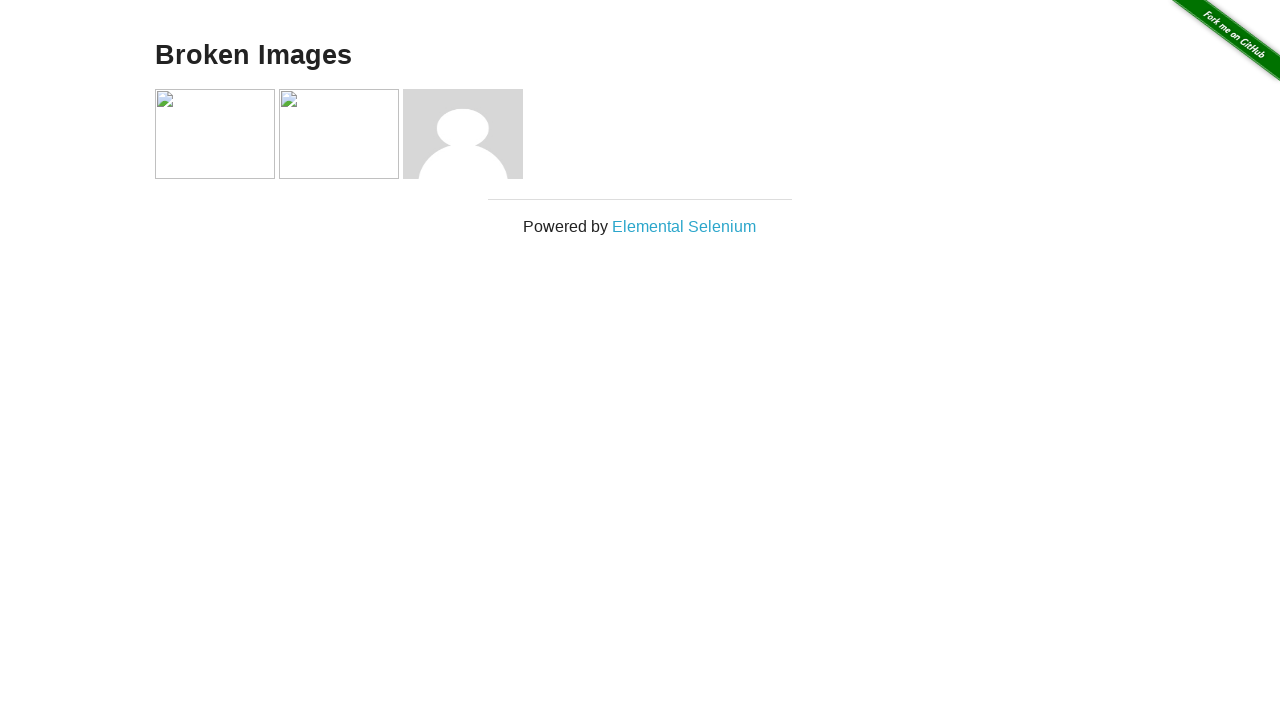

Verified that at least 3 images are present on the page
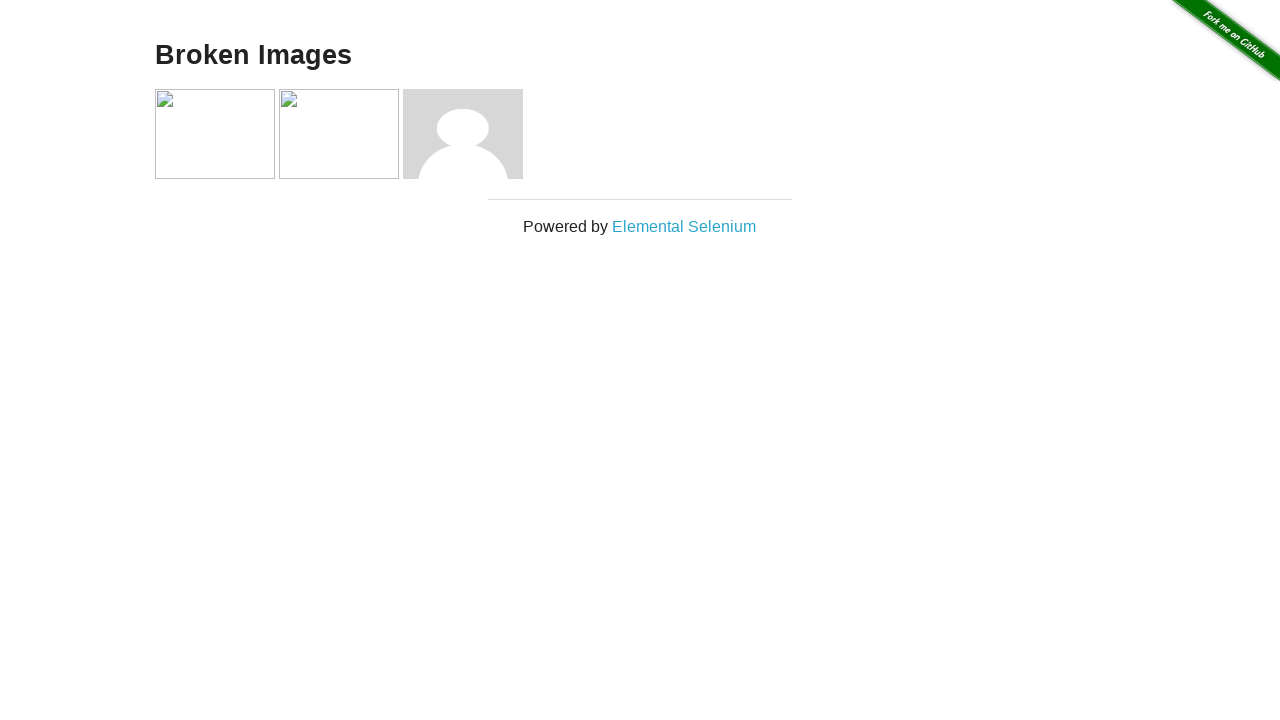

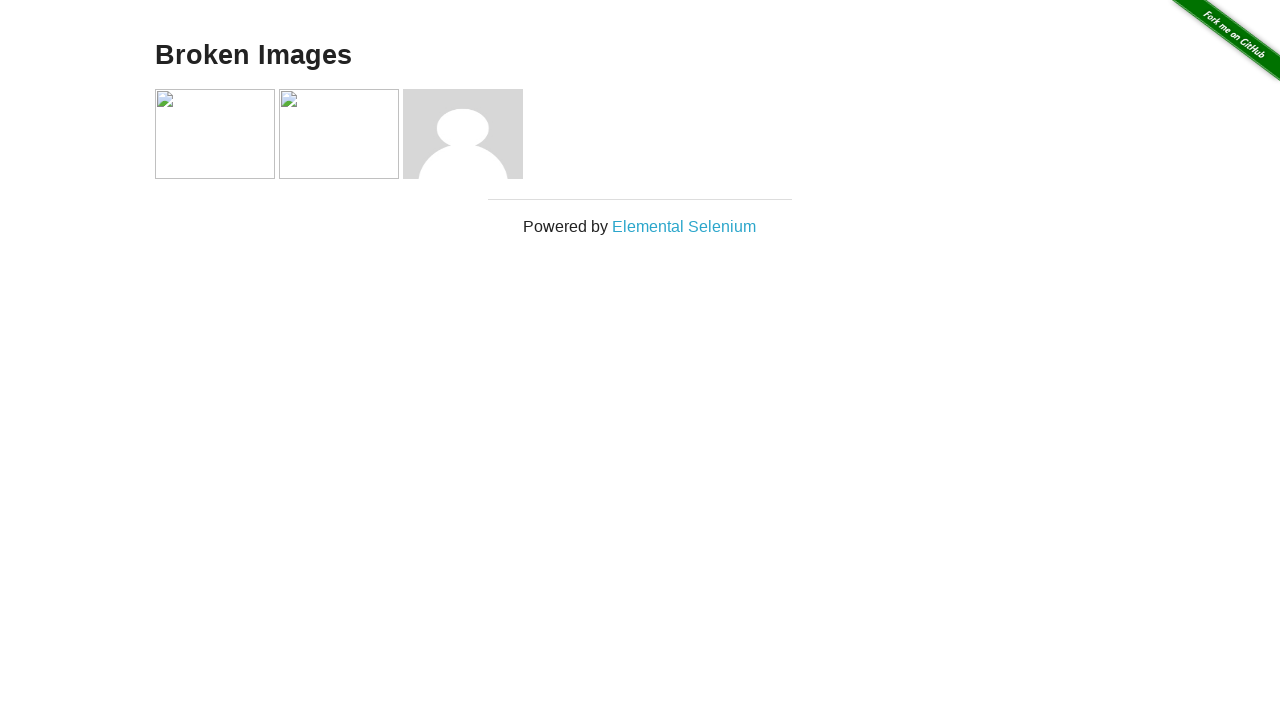